Tests opening a new tab, switching between tabs, and entering text in an autocomplete field

Starting URL: https://rahulshettyacademy.com/AutomationPractice/

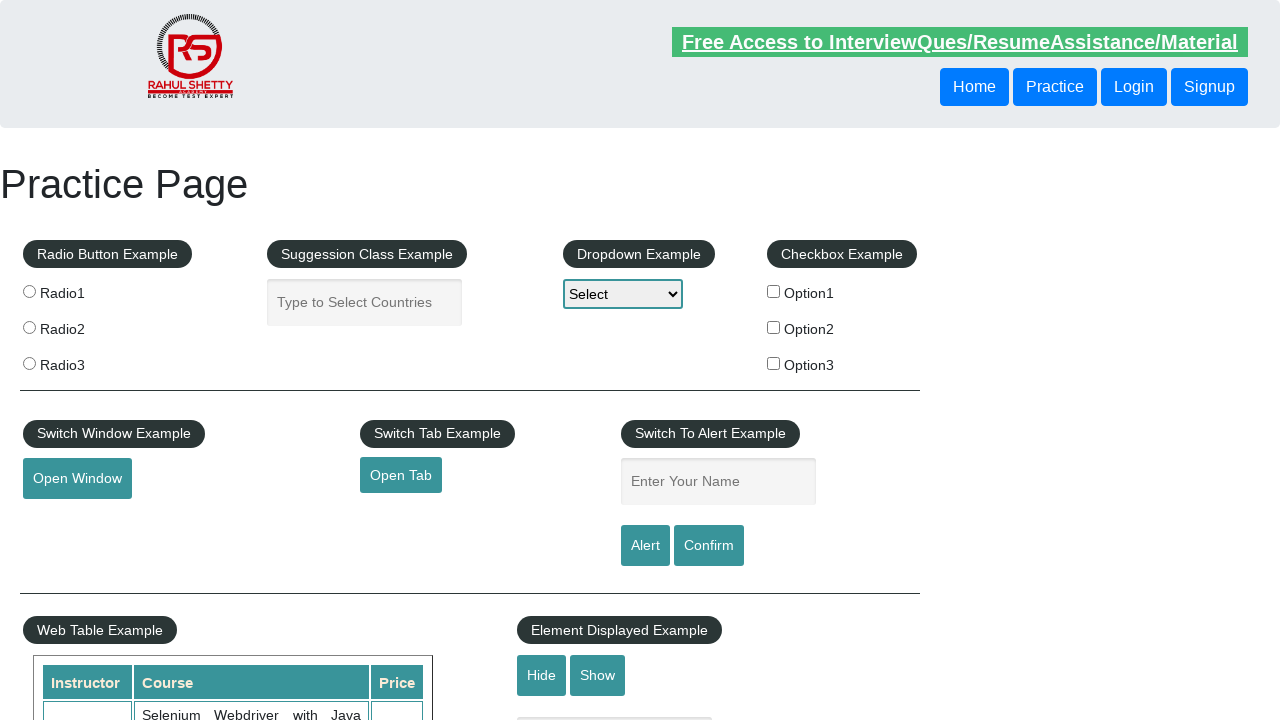

Clicked button to open new tab at (401, 475) on #opentab
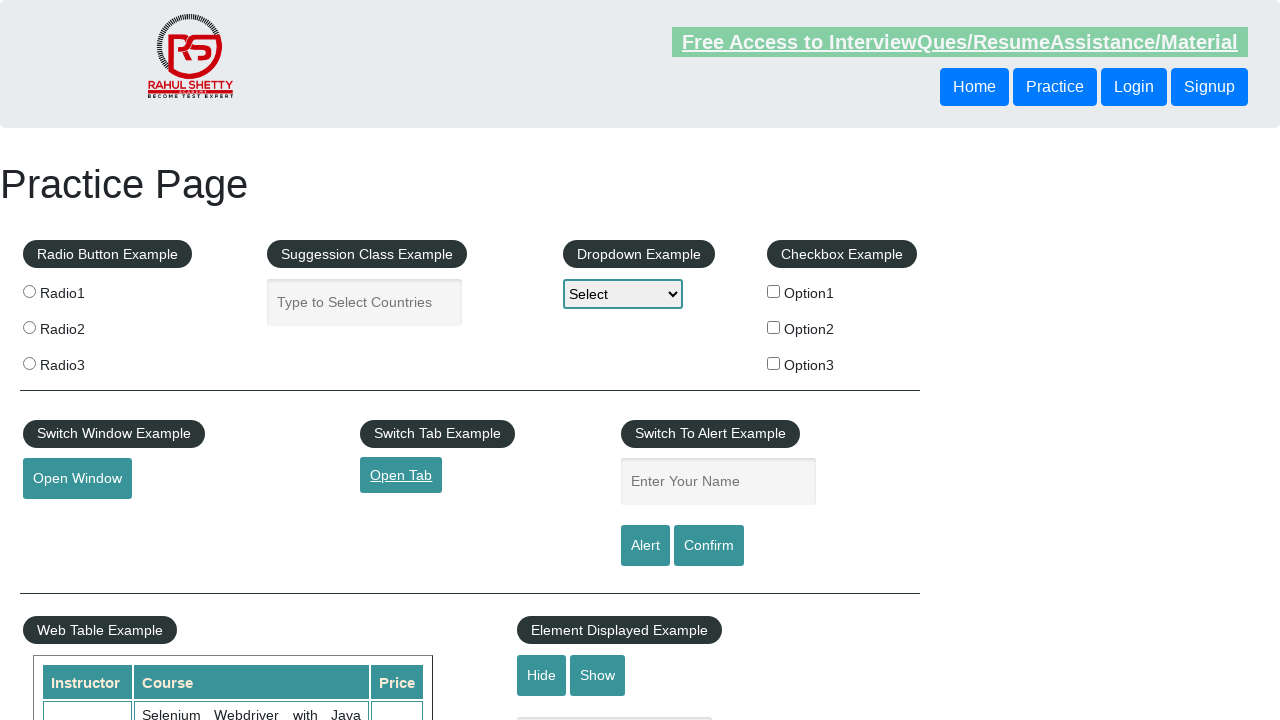

New tab opened and captured
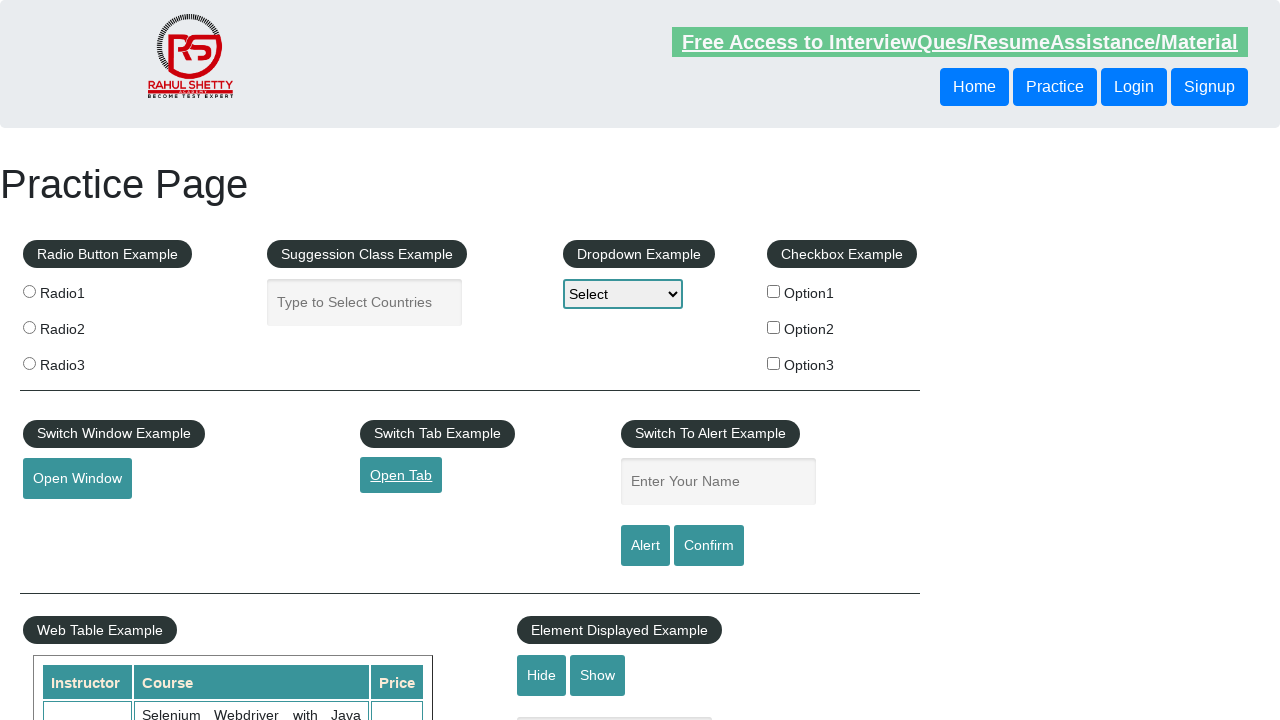

New tab finished loading
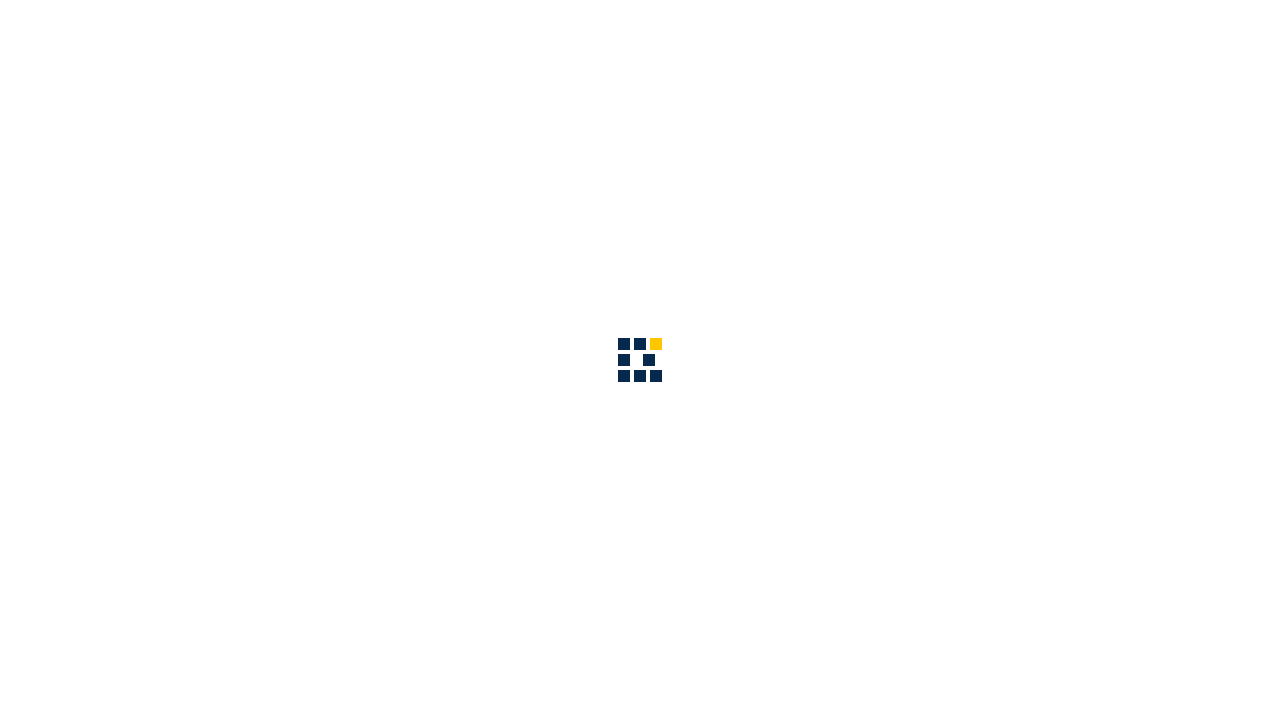

Closed the new tab
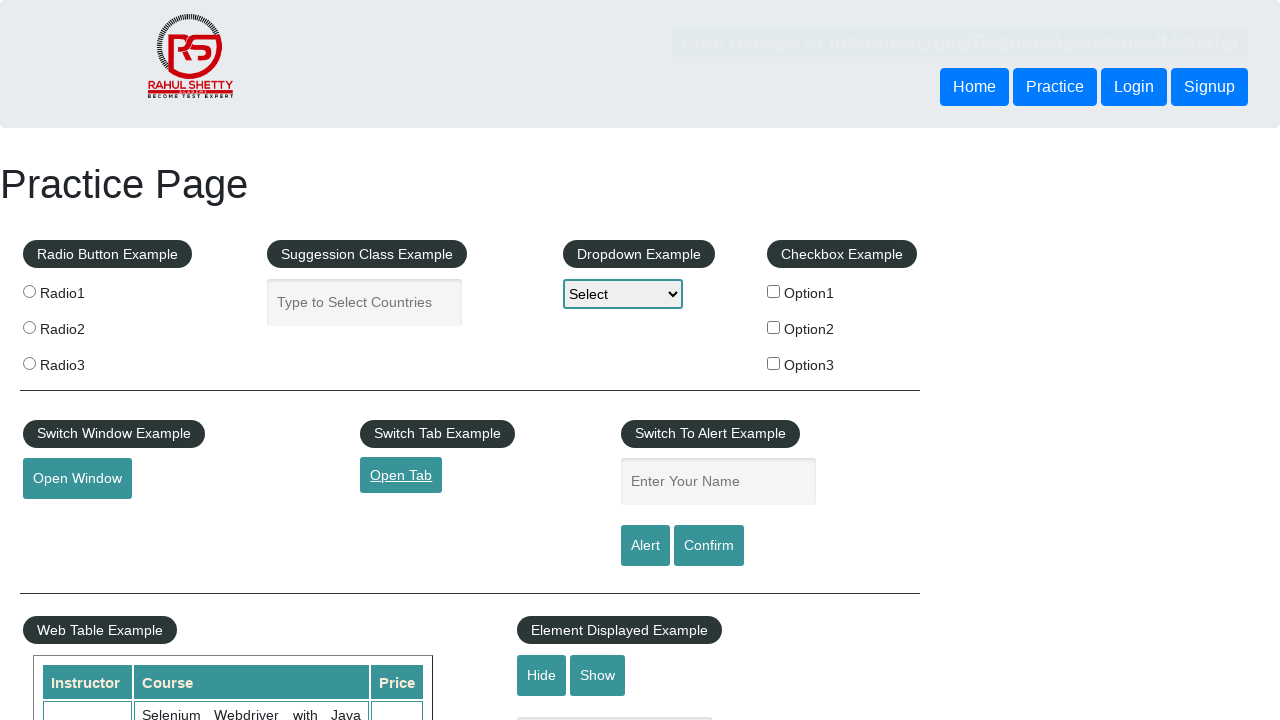

Filled autocomplete field with 'INDIA' on #autocomplete
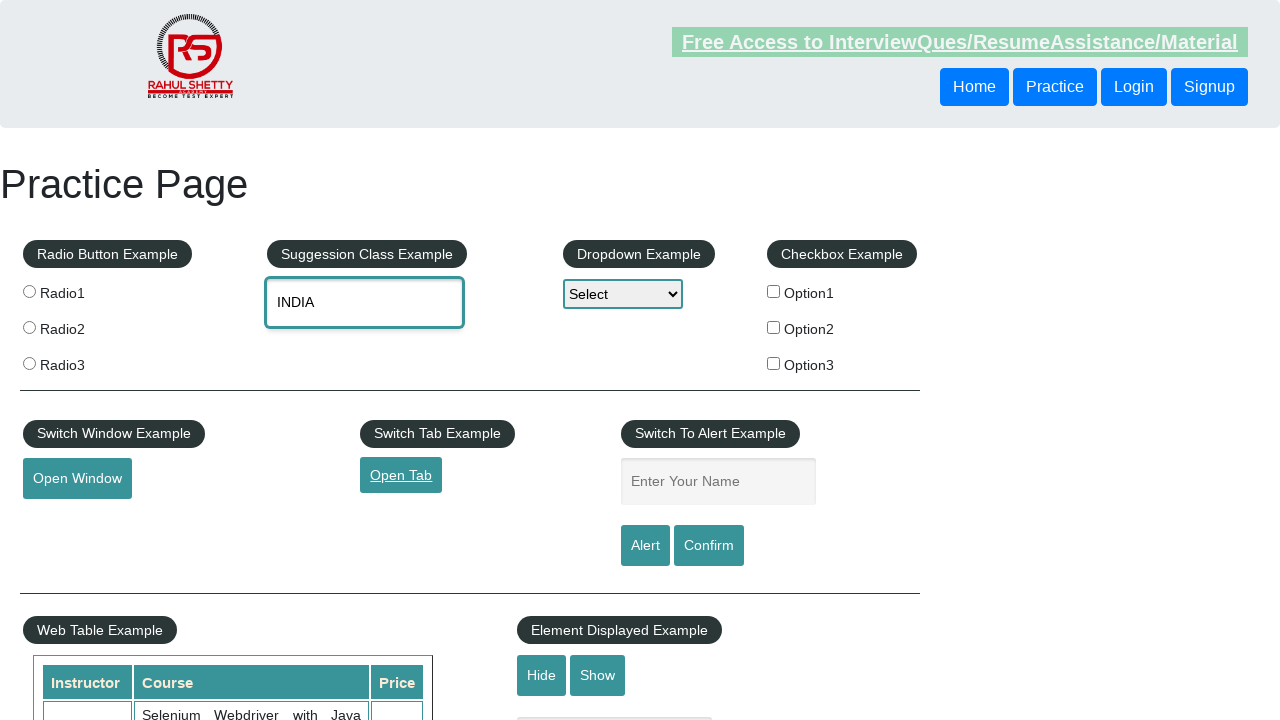

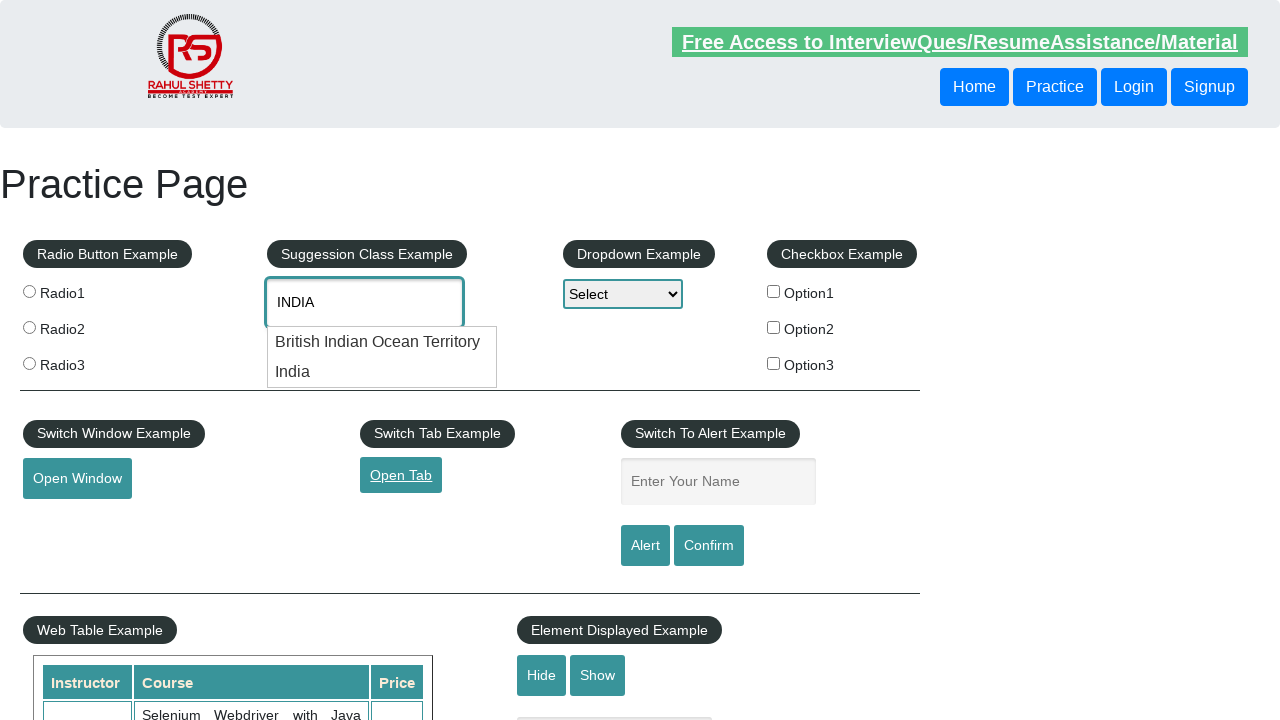